Tests dropdown functionality on a practice automation page by interacting with a dropdown element and verifying its options

Starting URL: https://rahulshettyacademy.com/AutomationPractice/

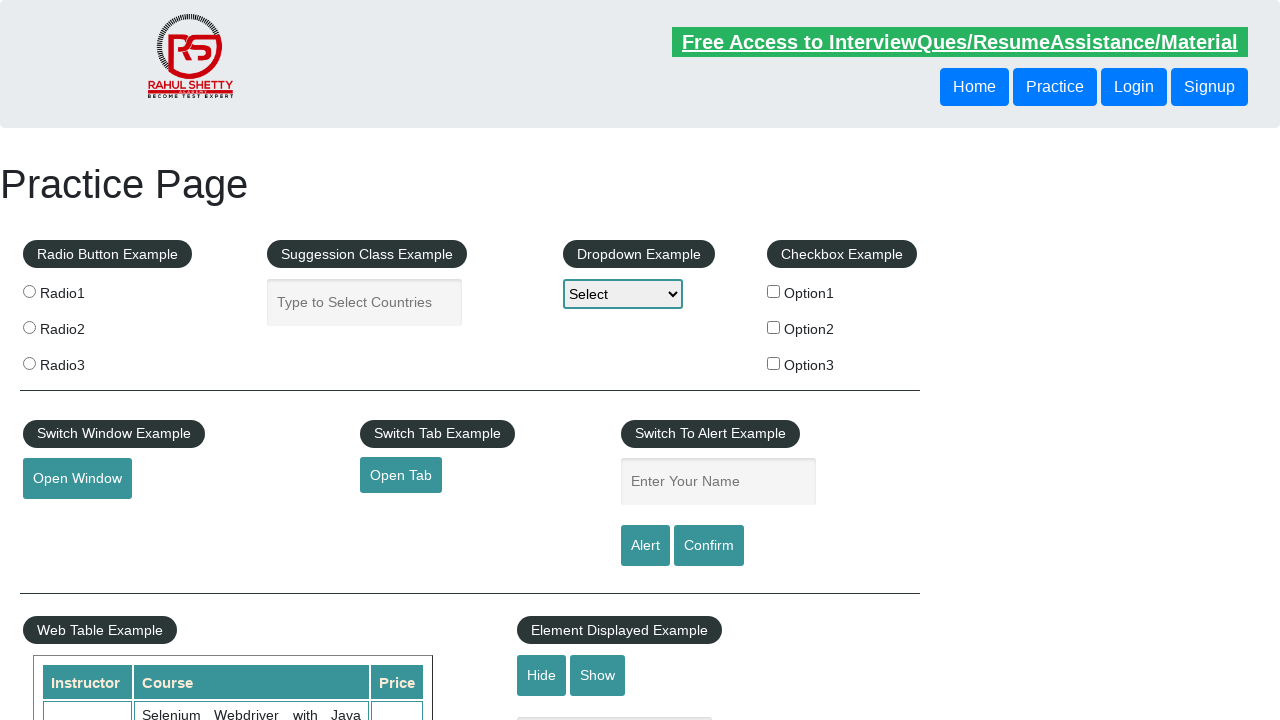

Waited for dropdown element to be visible
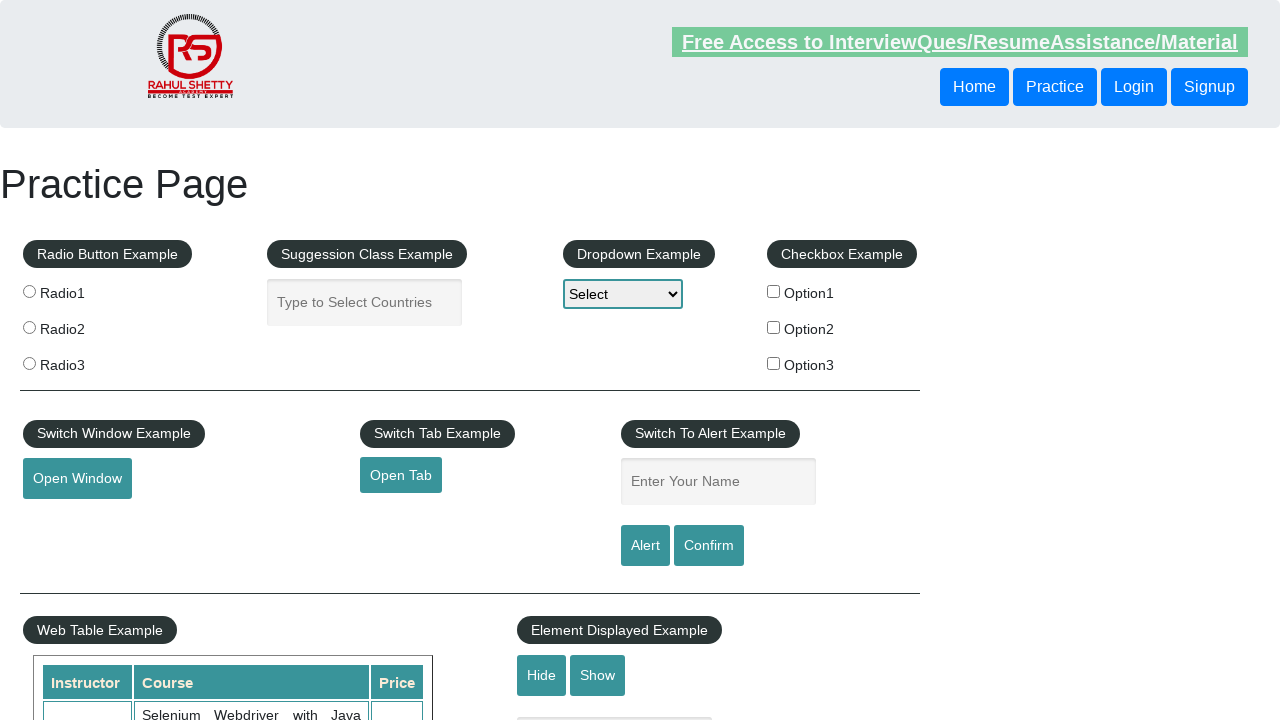

Clicked on dropdown to open it at (623, 294) on #dropdown-class-example
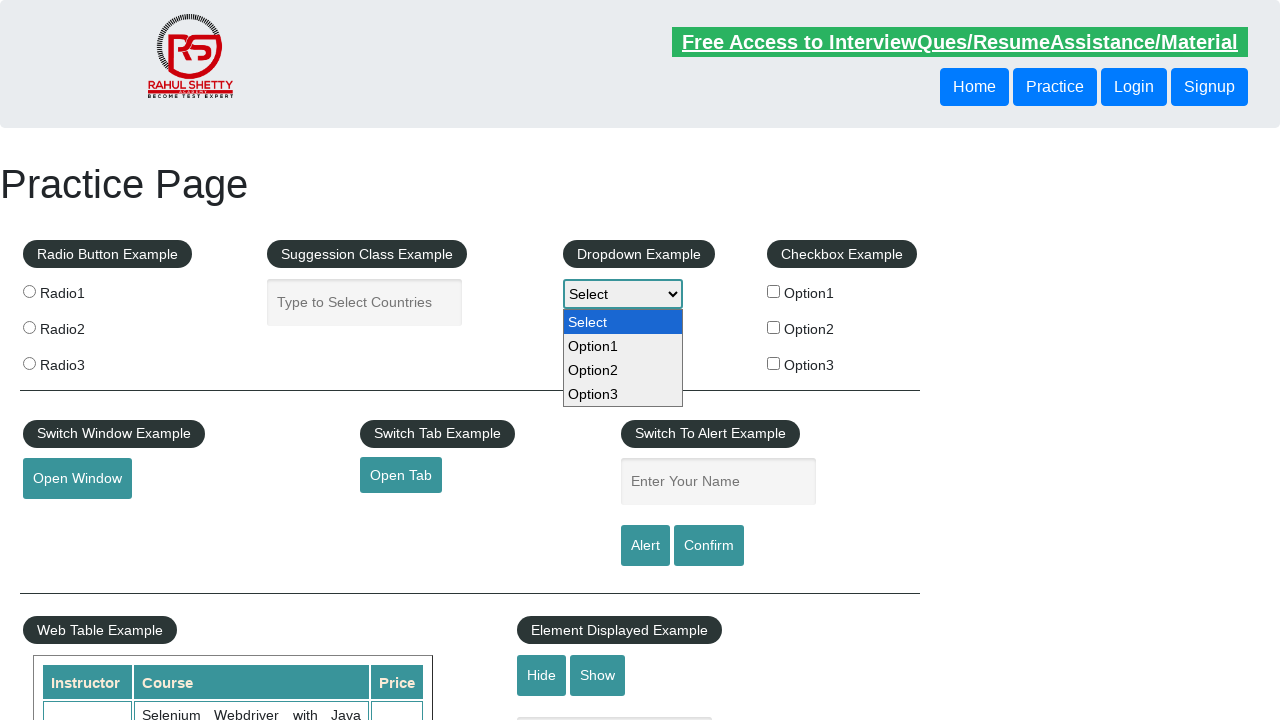

Selected 'Option1' from the dropdown on #dropdown-class-example
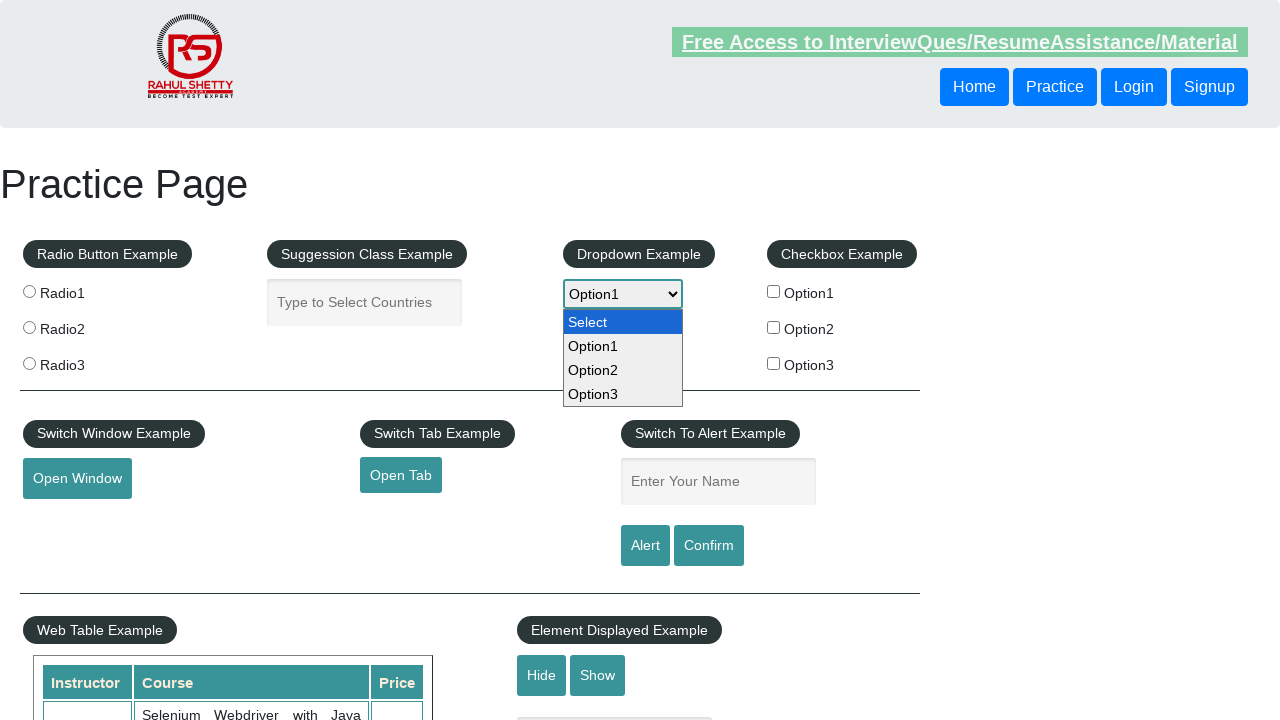

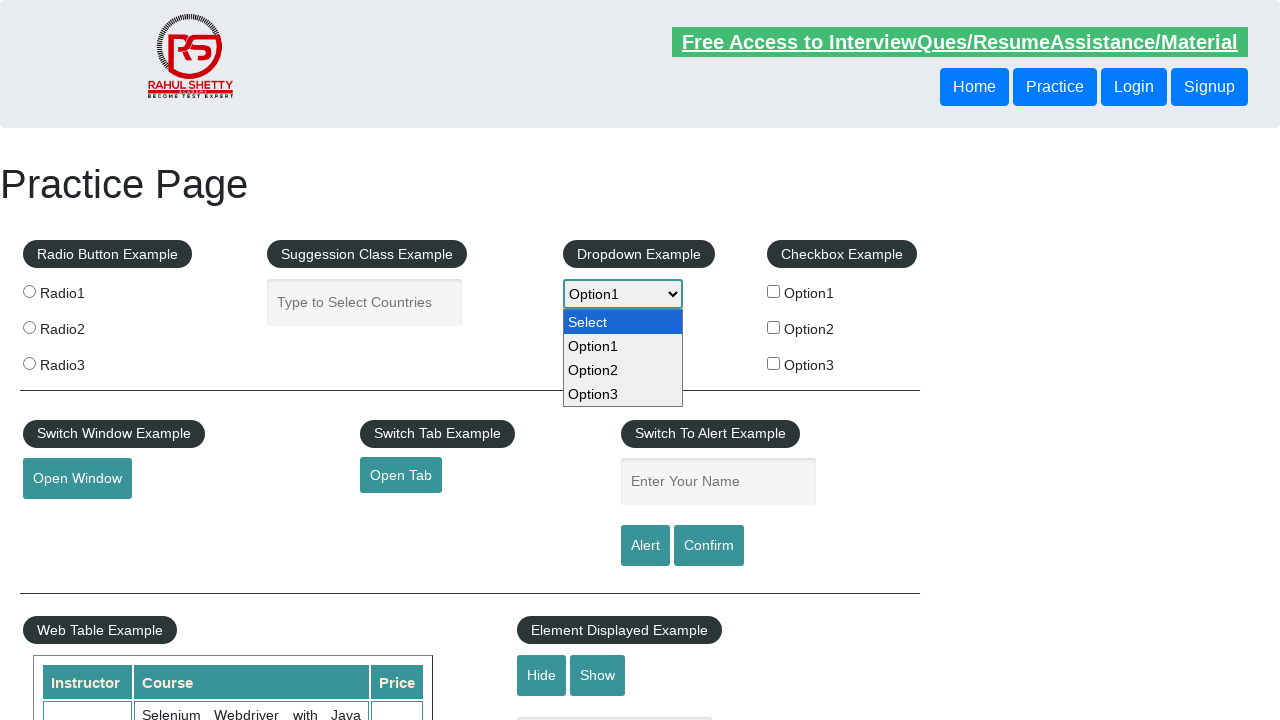